Tests navigating back to the home page by clicking the GAME link in the navigation menu

Starting URL: https://one-hand-bandit.vercel.app/

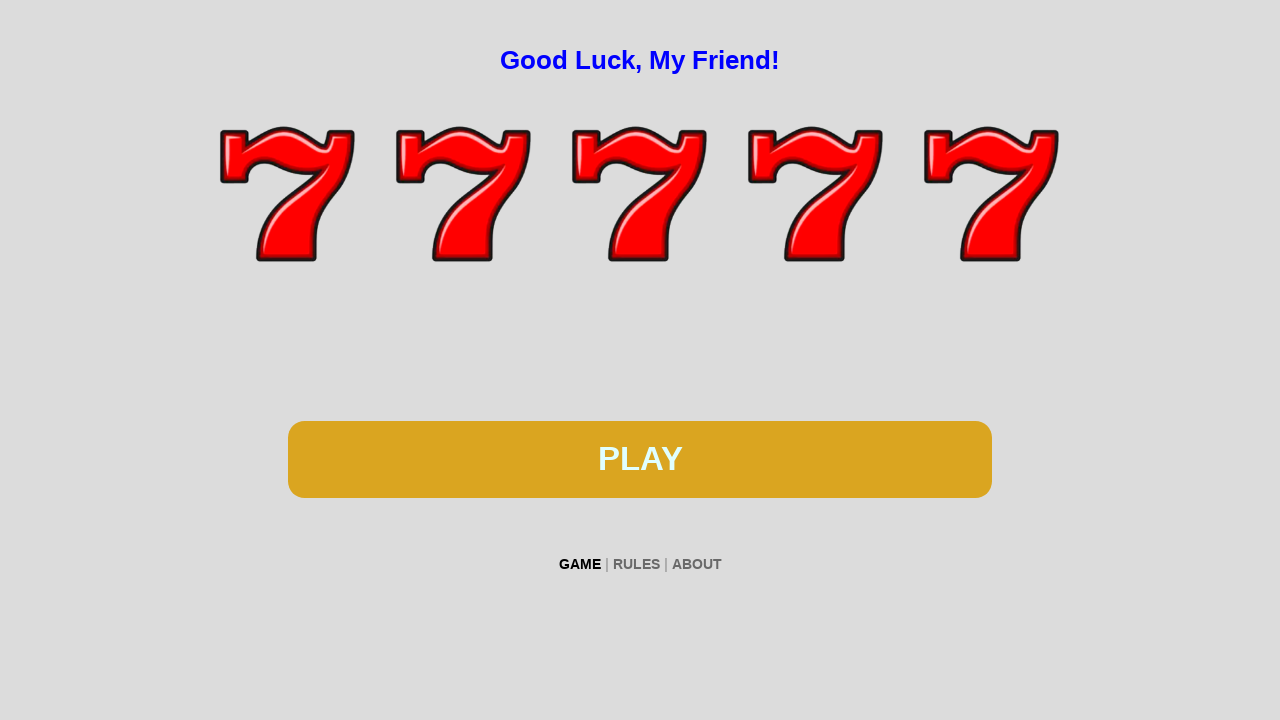

Clicked ABOUT link in navigation menu at (696, 564) on xpath=//*[contains(text(), "ABOUT")]
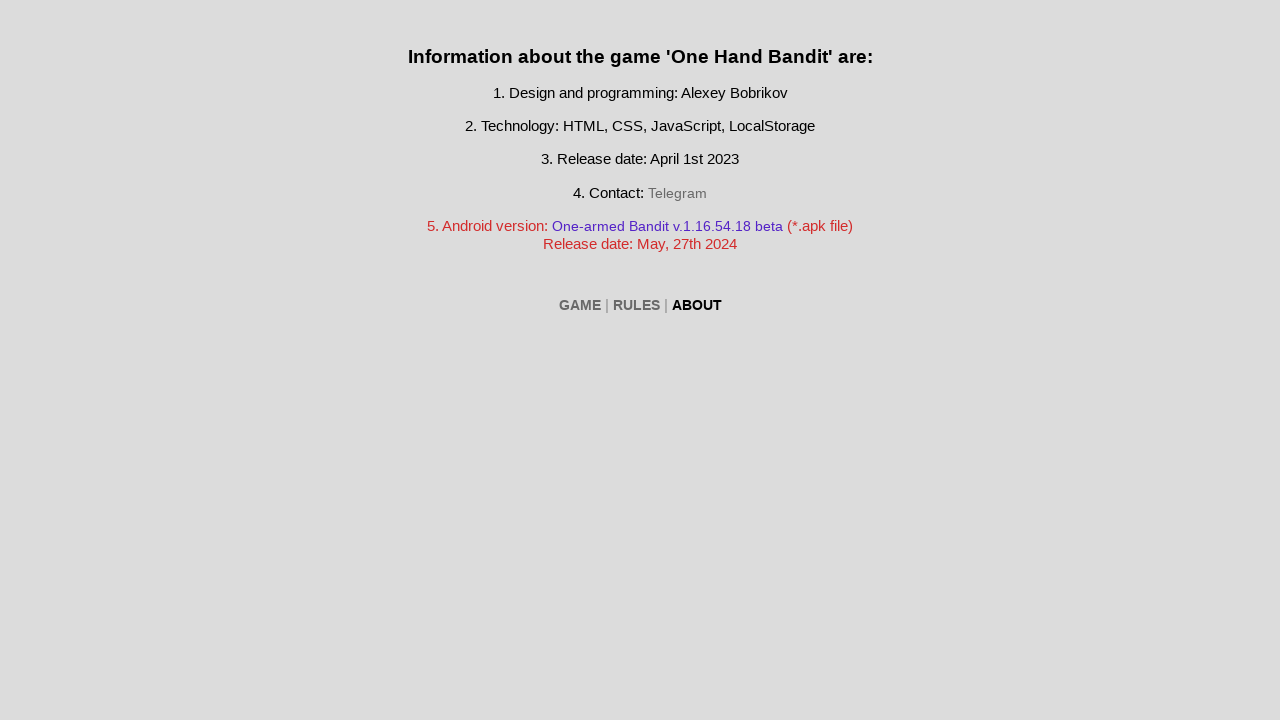

Clicked GAME link in navigation menu to return to home page at (580, 305) on xpath=//*[contains(text(), "GAME")]
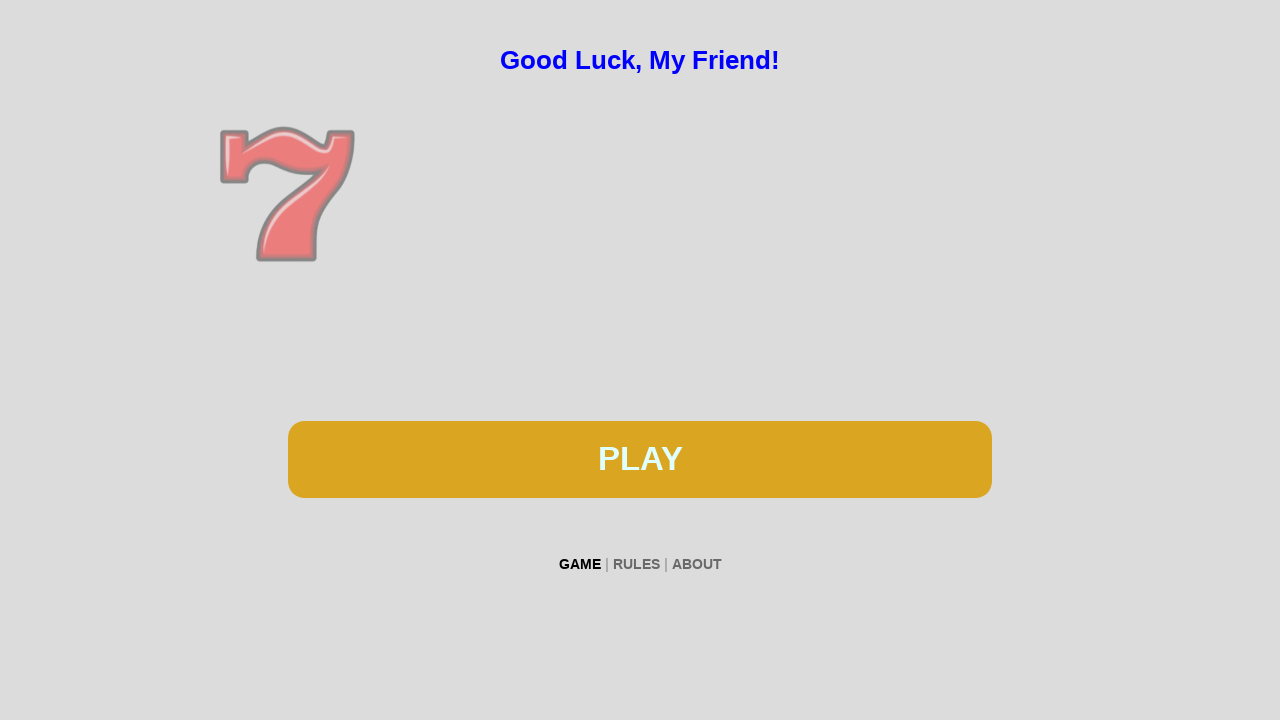

Verified home page loaded with 'Good Luck, My Friend!' message
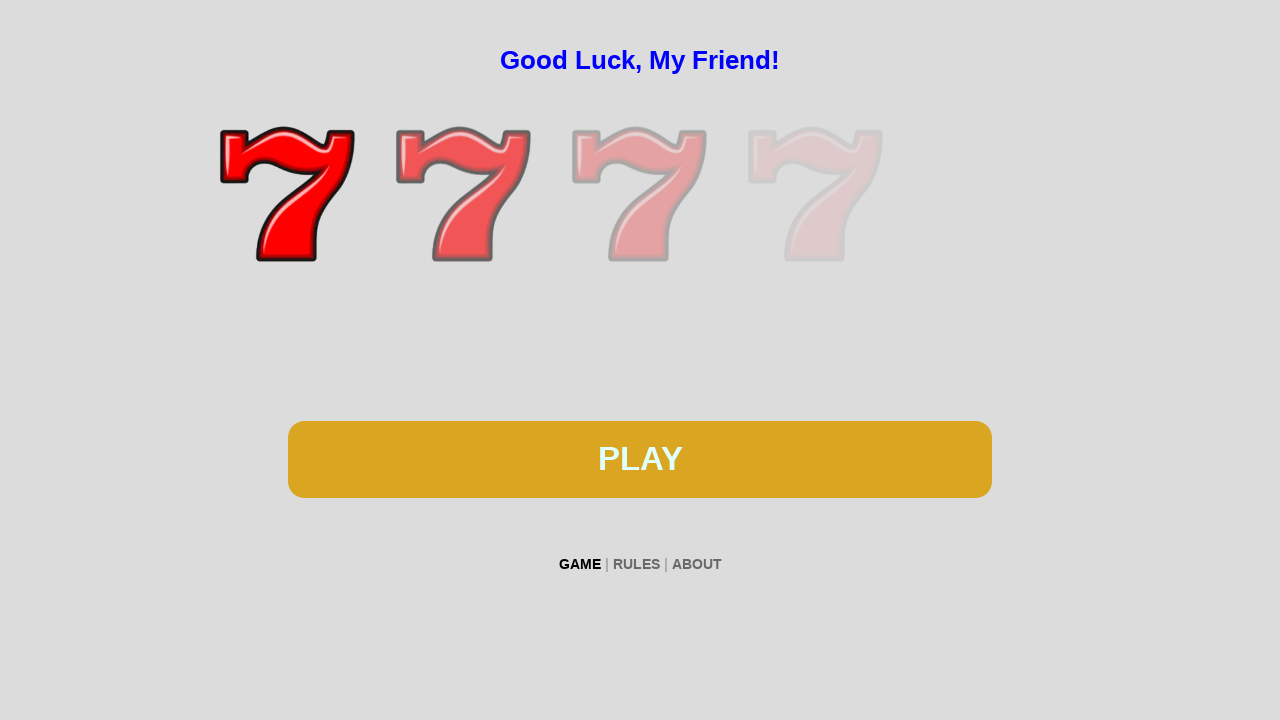

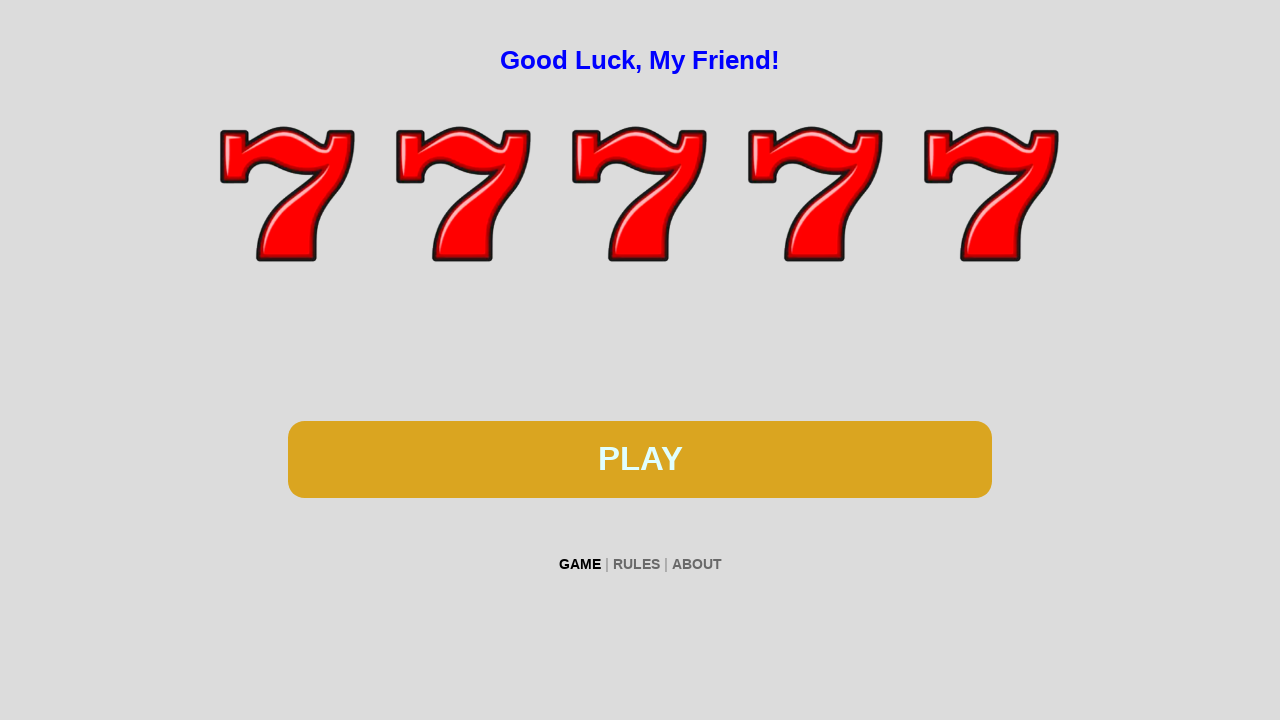